Tests show/hide functionality of a text box by clicking hide and show buttons

Starting URL: https://rahulshettyacademy.com/AutomationPractice/

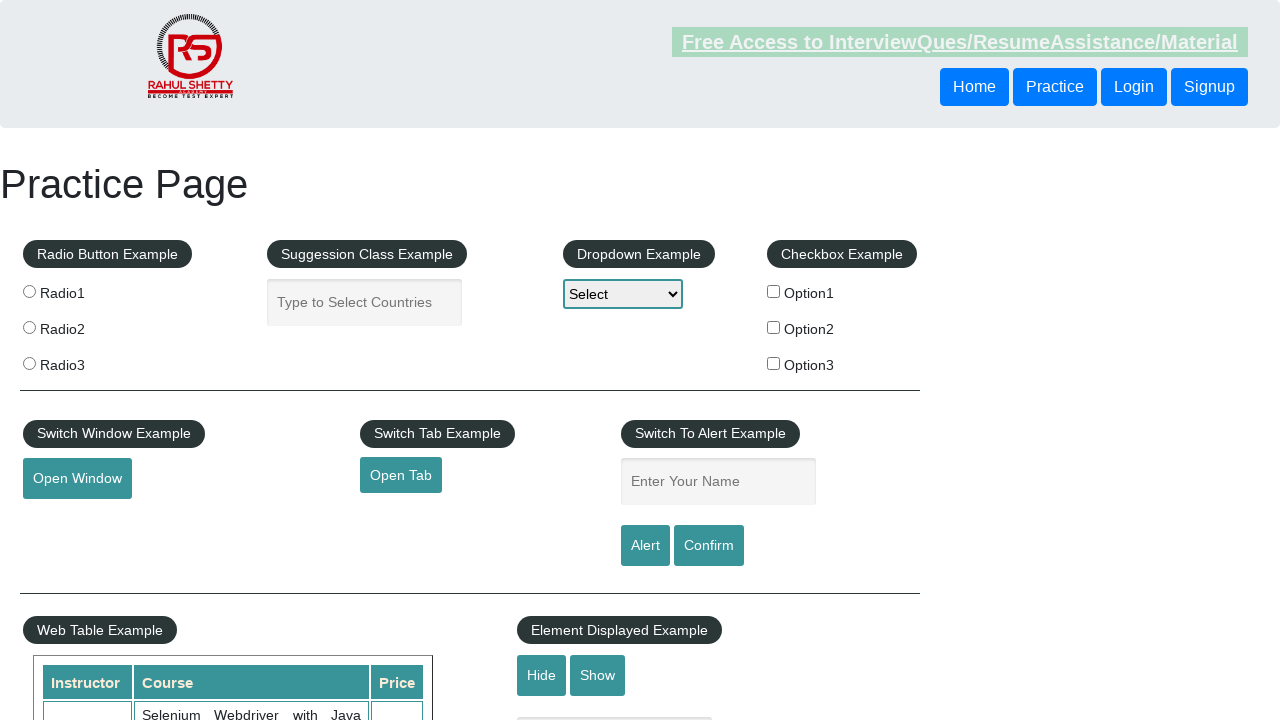

Verified text box is initially visible
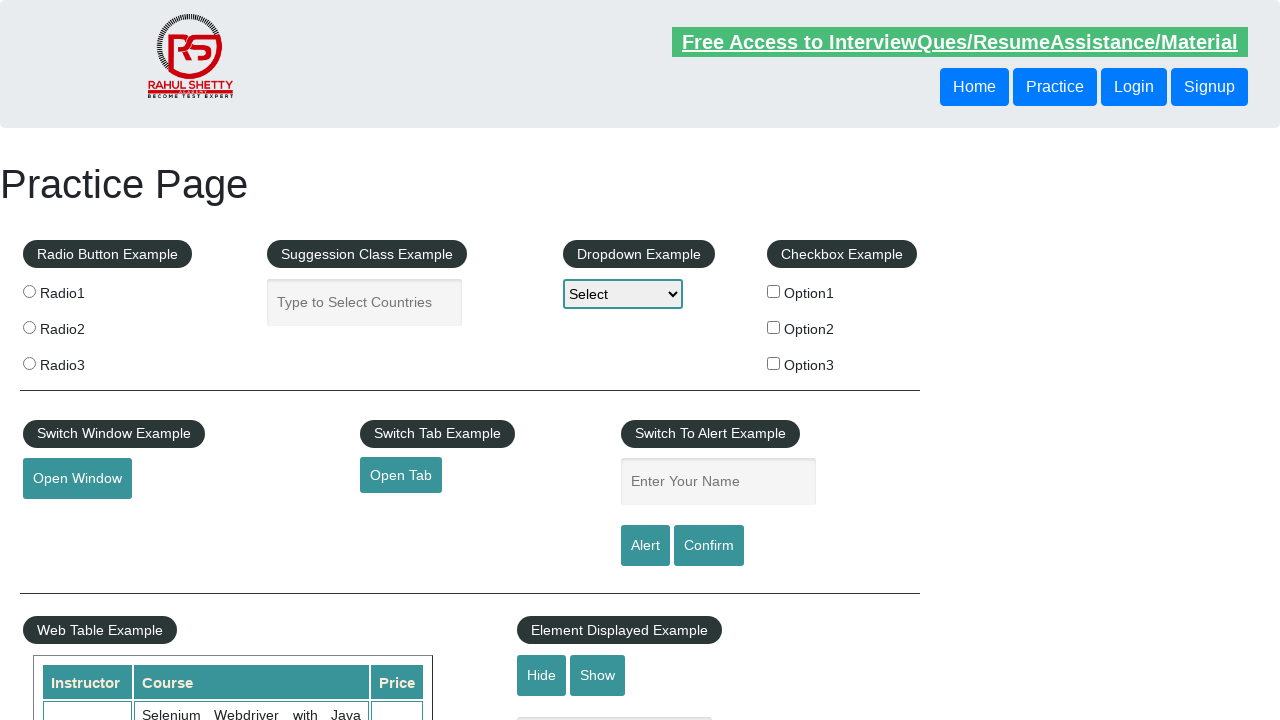

Clicked hide button to hide text box at (542, 675) on #hide-textbox
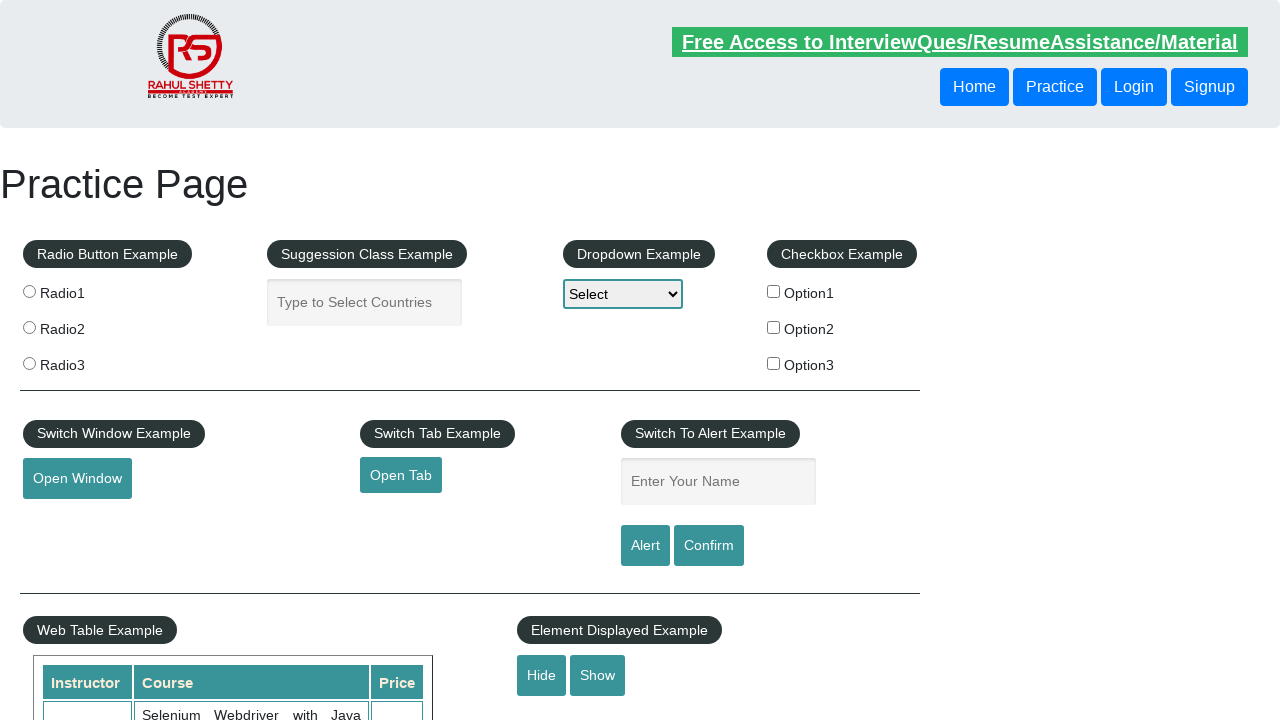

Verified text box is now hidden
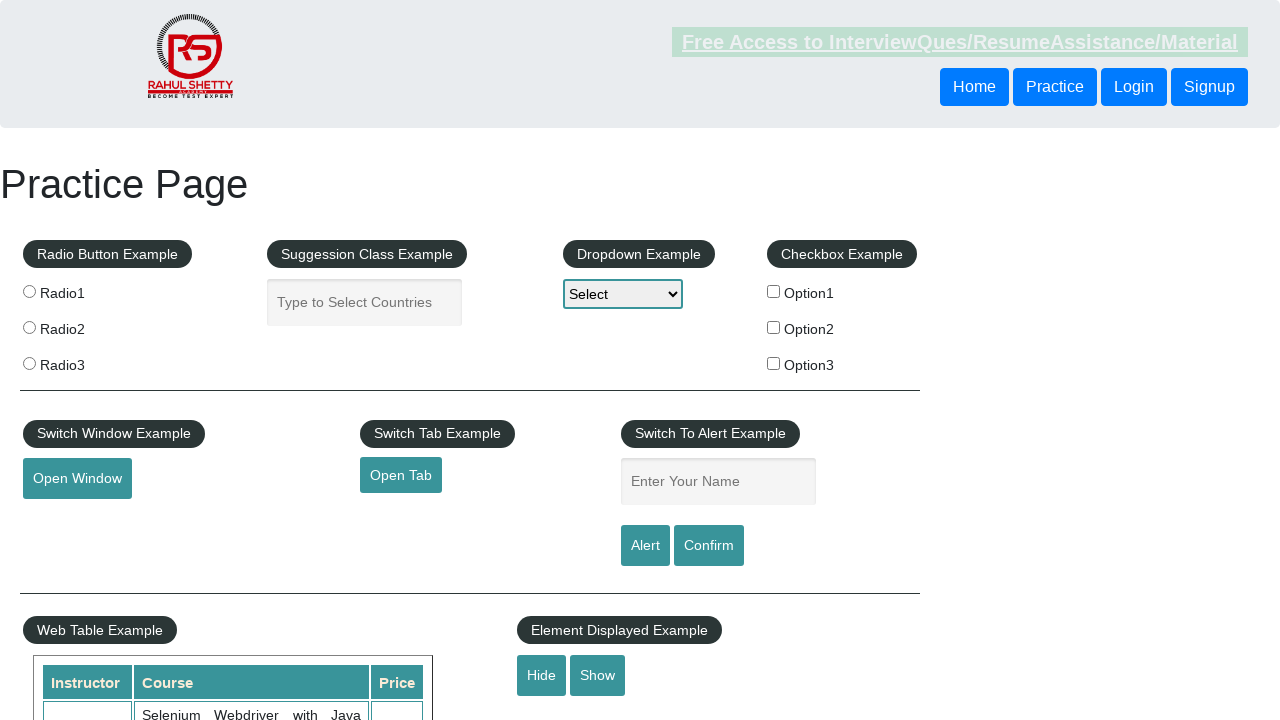

Clicked show button to display text box at (598, 675) on #show-textbox
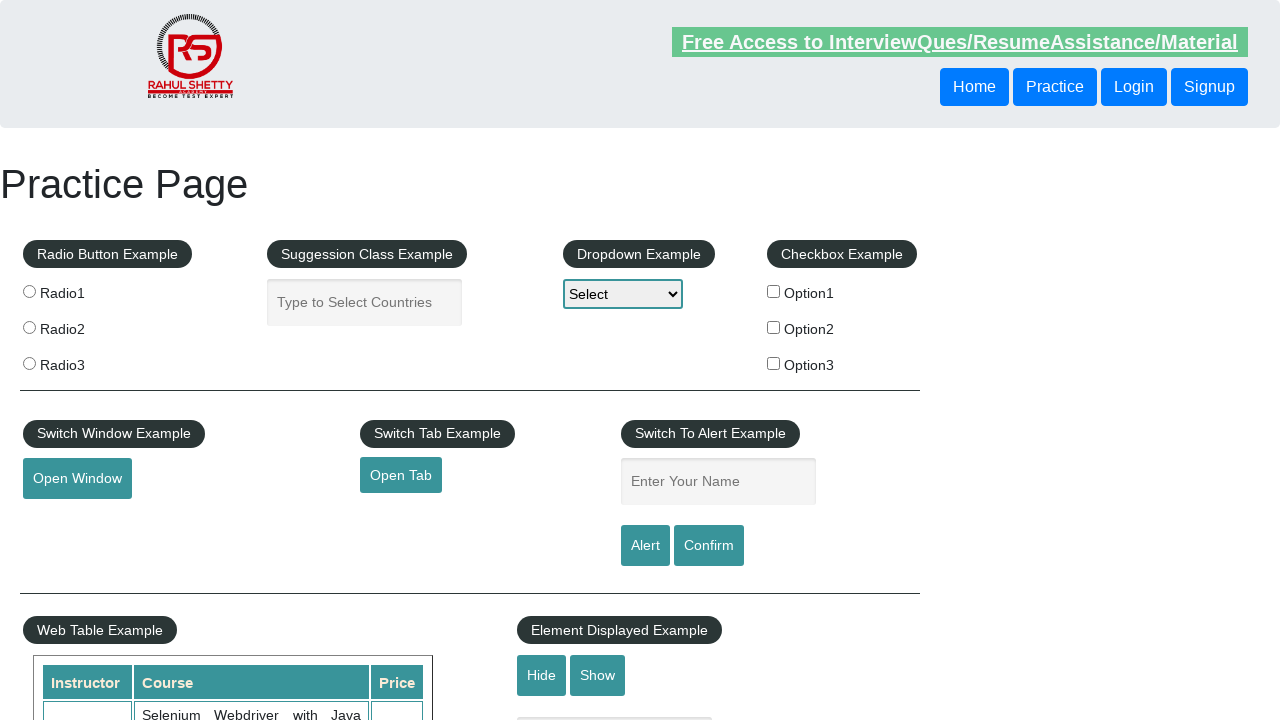

Verified text box is visible again
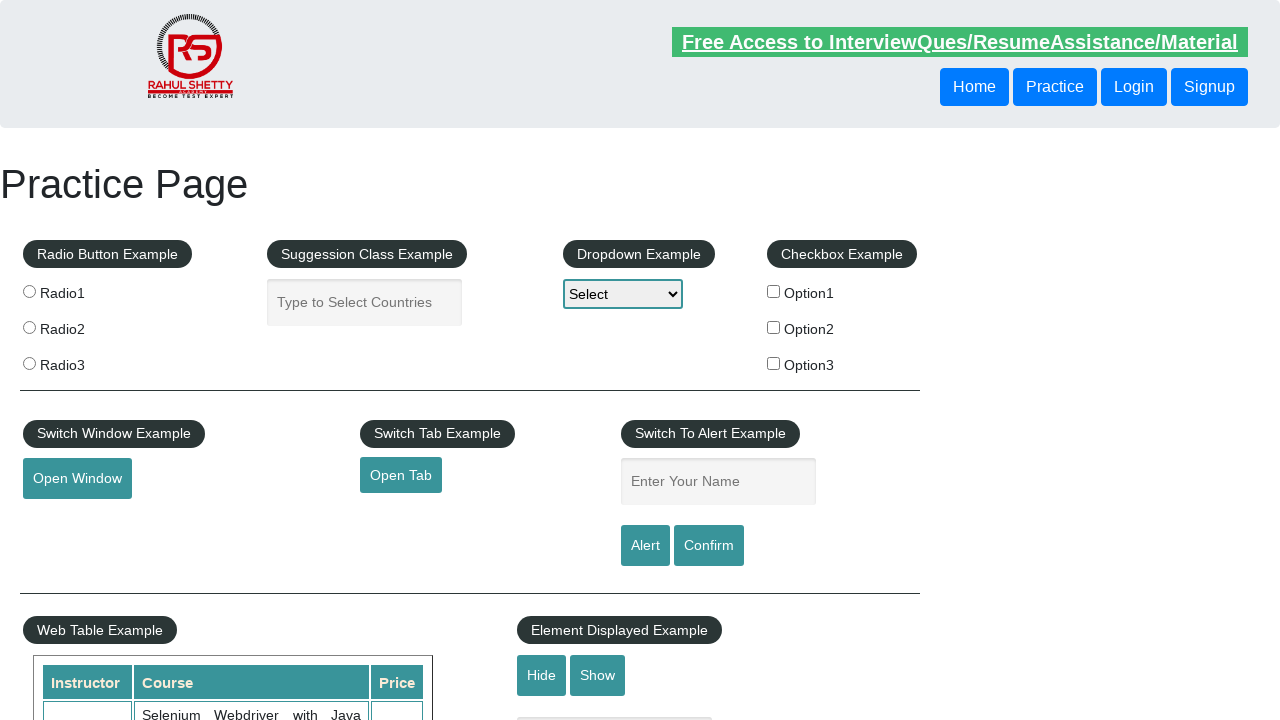

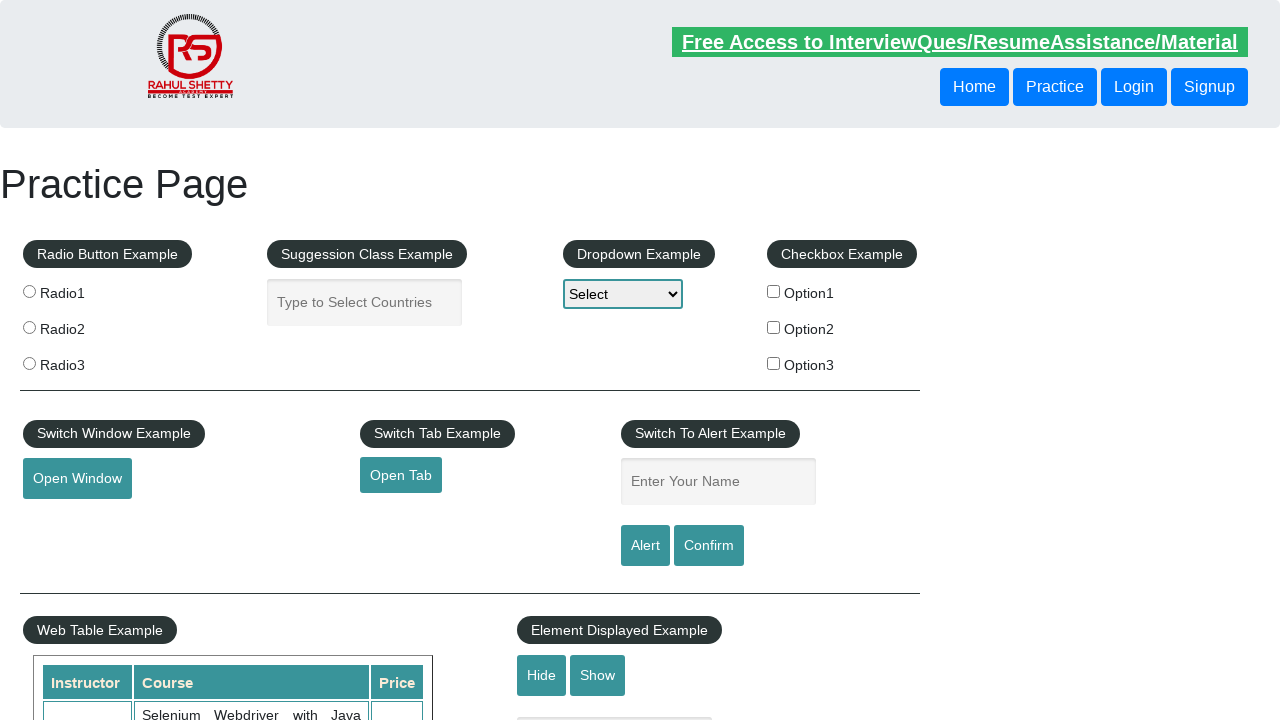